Tests that submitting the form with age but without name shows an appropriate error message

Starting URL: https://acctabootcamp.github.io/site/examples/age

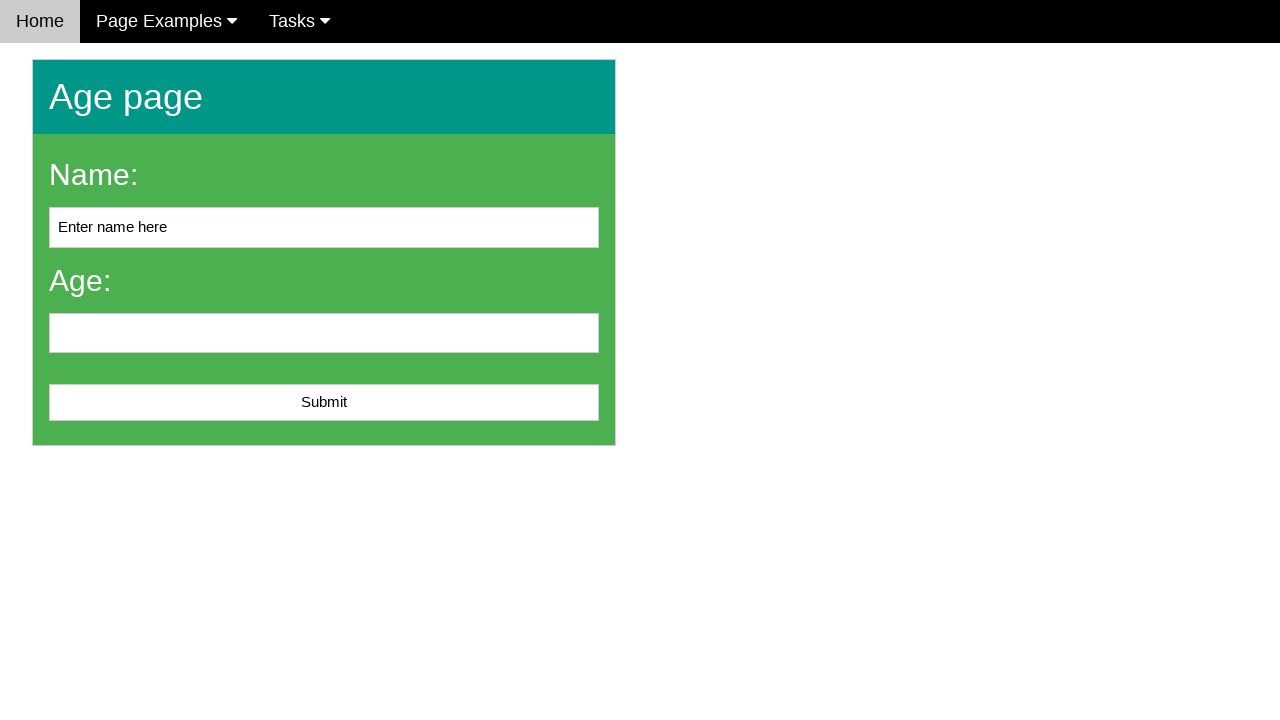

Navigated to age form page
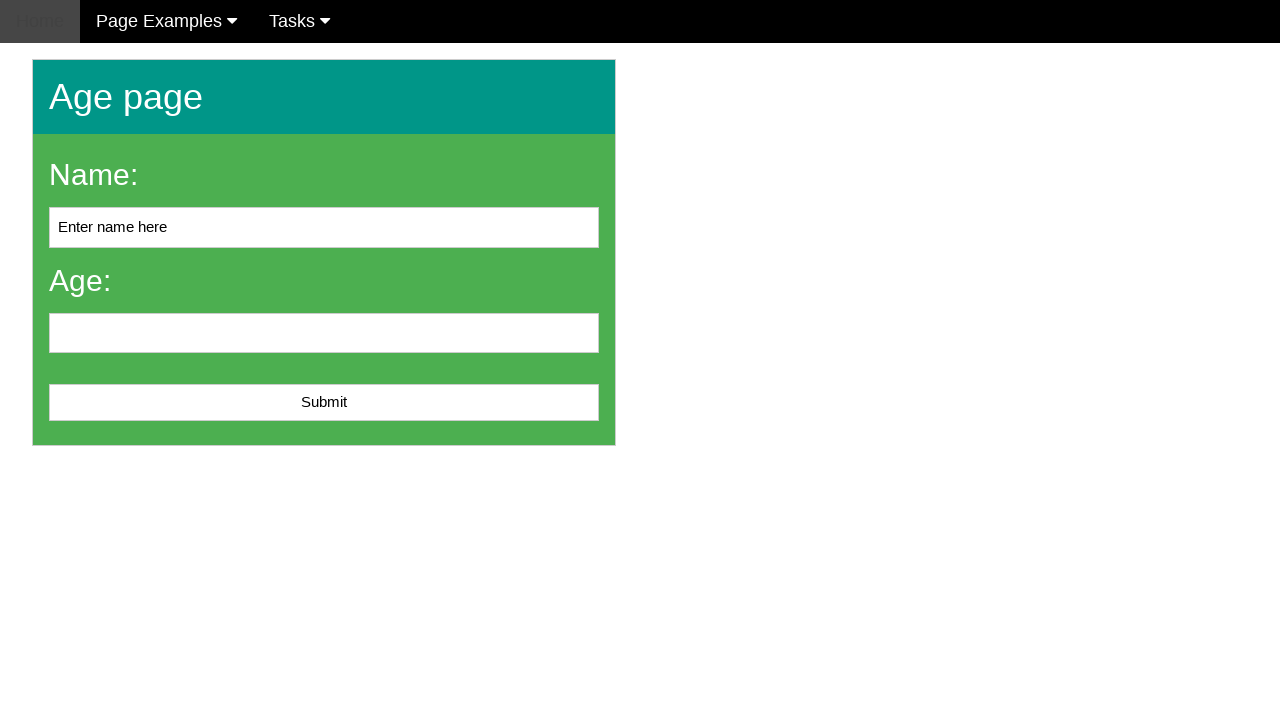

Filled age field with value '3' on input[name='age'], input#age, input[type='number']
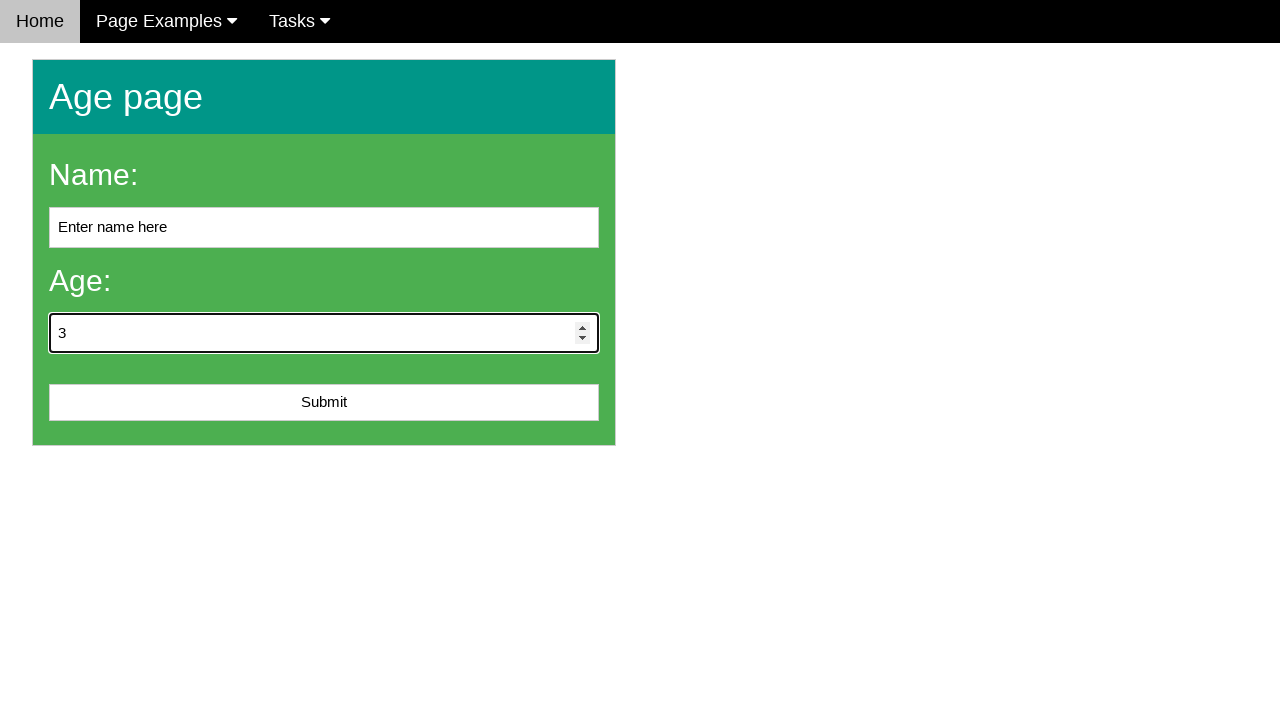

Clicked submit button at (324, 403) on button[type='submit'], input[type='submit'], #submit
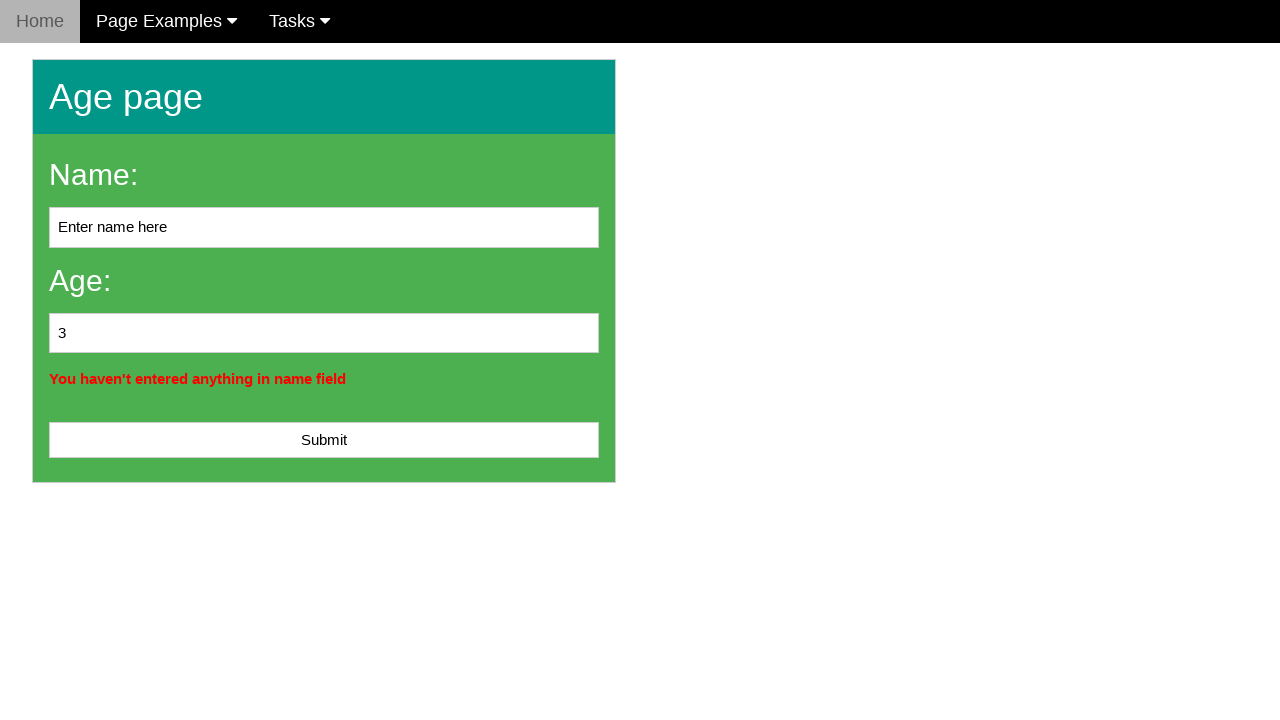

Error message 'You haven't entered anything in name field' appeared
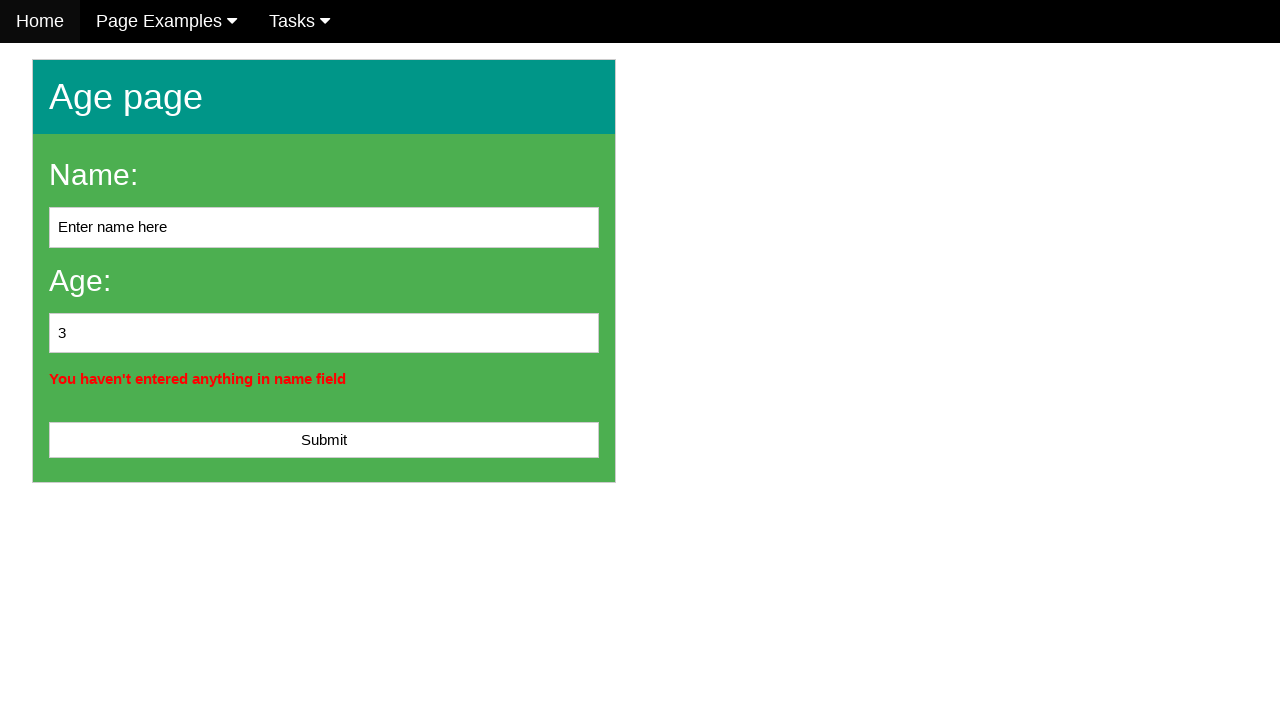

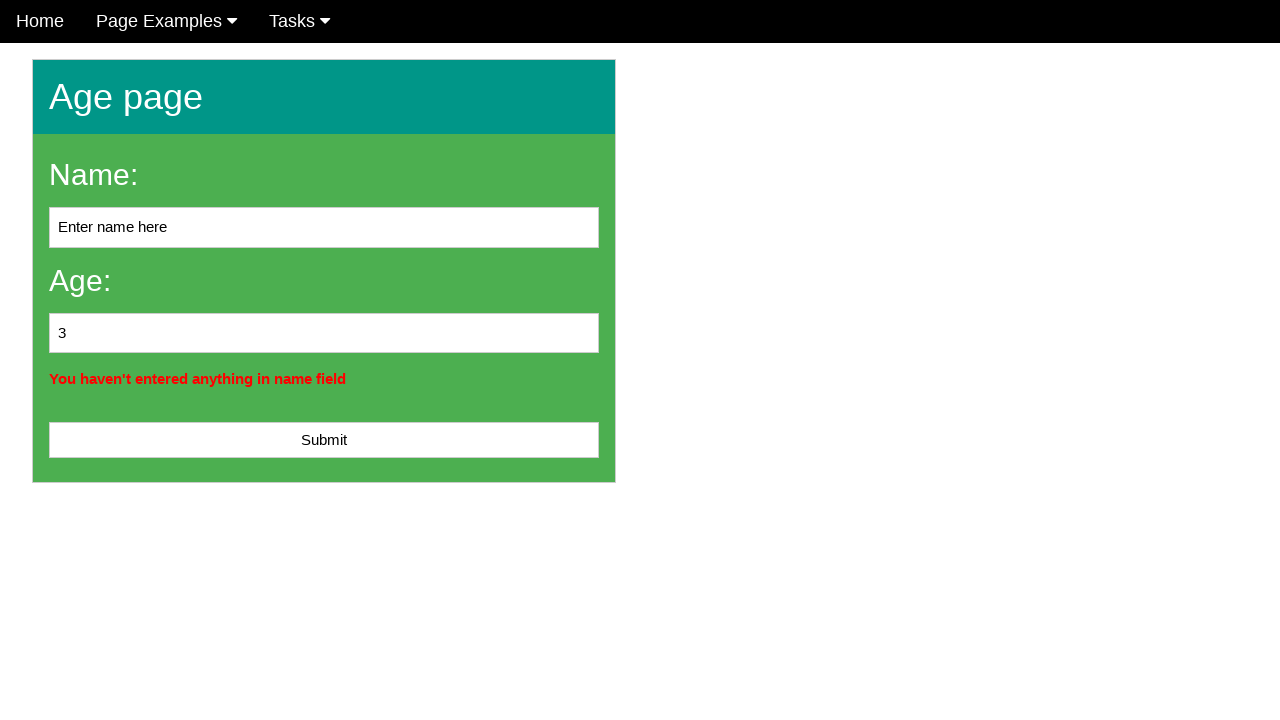